Tests checkbox functionality on a practice automation page by clicking a checkbox, verifying its selected state, and then clicking it again to uncheck it. Also counts the total number of checkboxes on the page.

Starting URL: https://rahulshettyacademy.com/AutomationPractice/

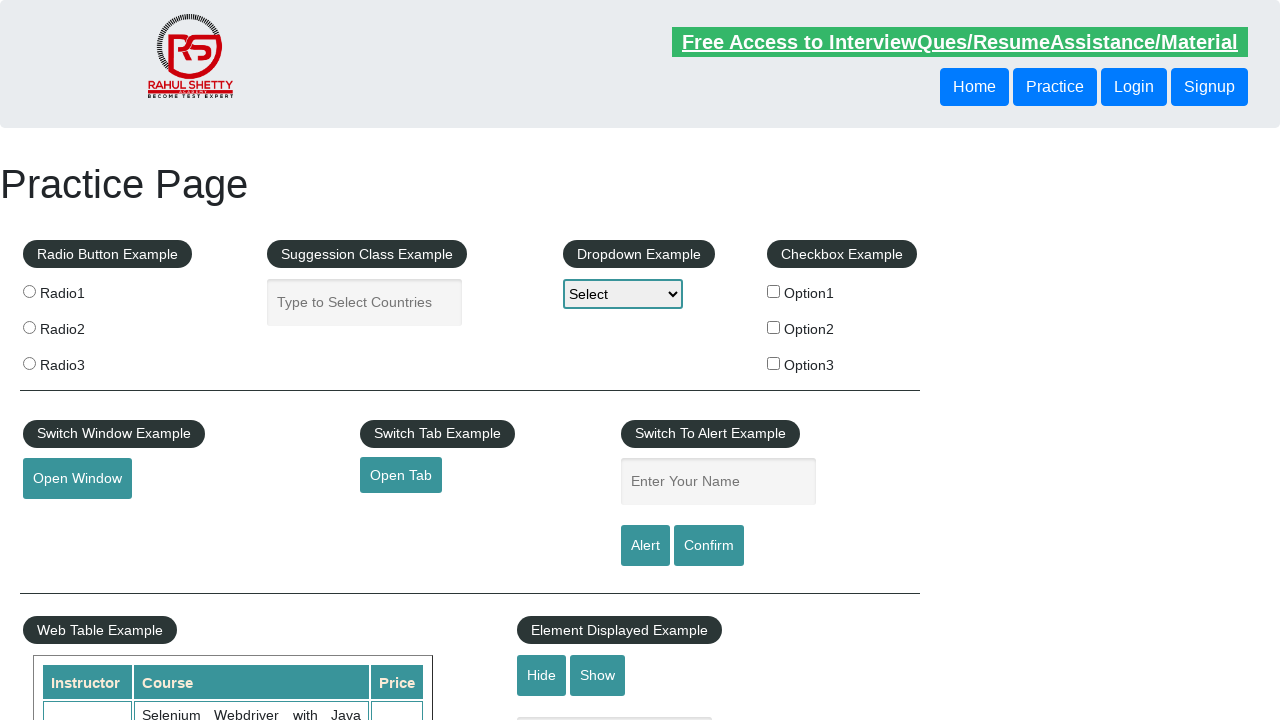

Clicked checkbox option 1 to select it at (774, 291) on #checkBoxOption1
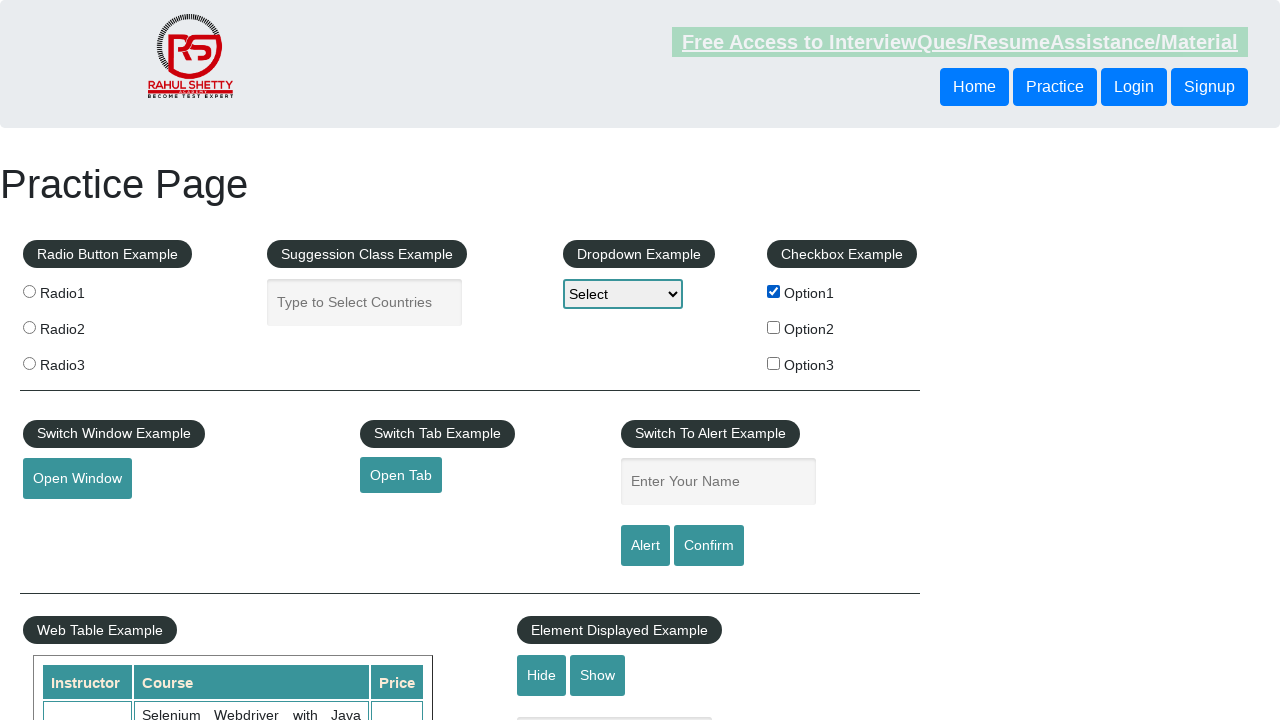

Verified checkbox option 1 is selected
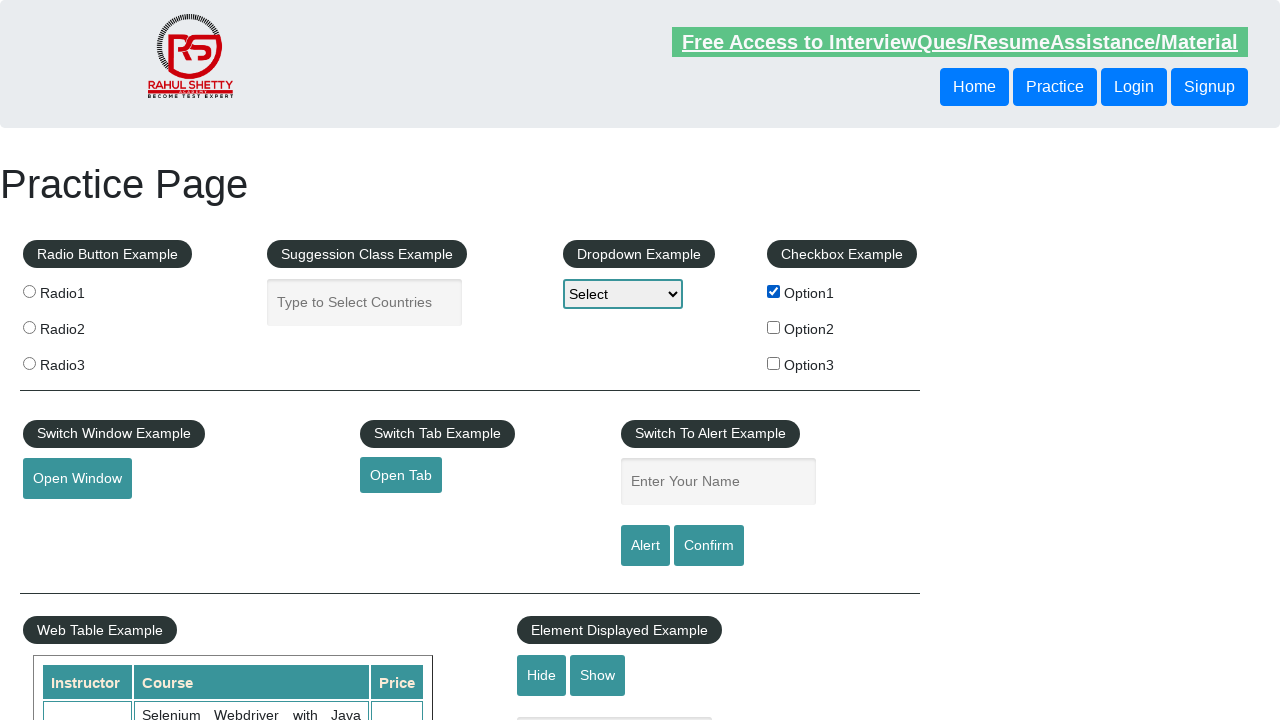

Clicked checkbox option 1 again to unselect it at (774, 291) on #checkBoxOption1
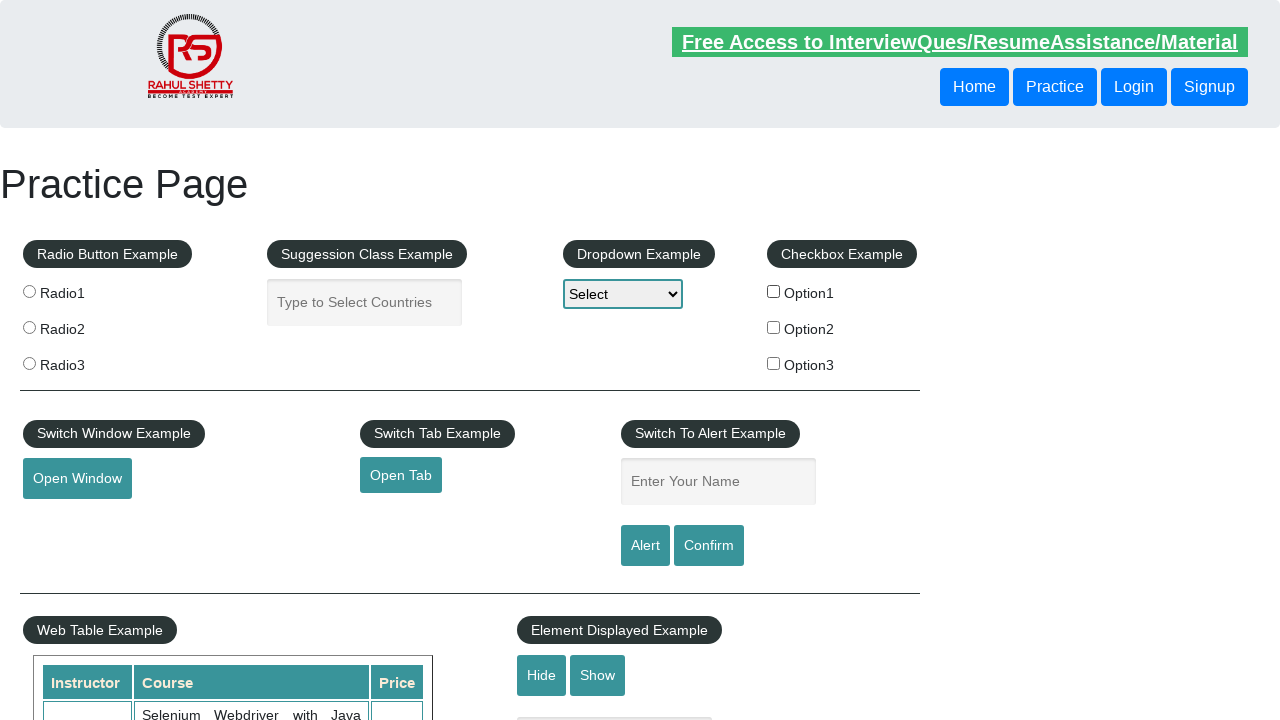

Verified checkbox option 1 is now unselected
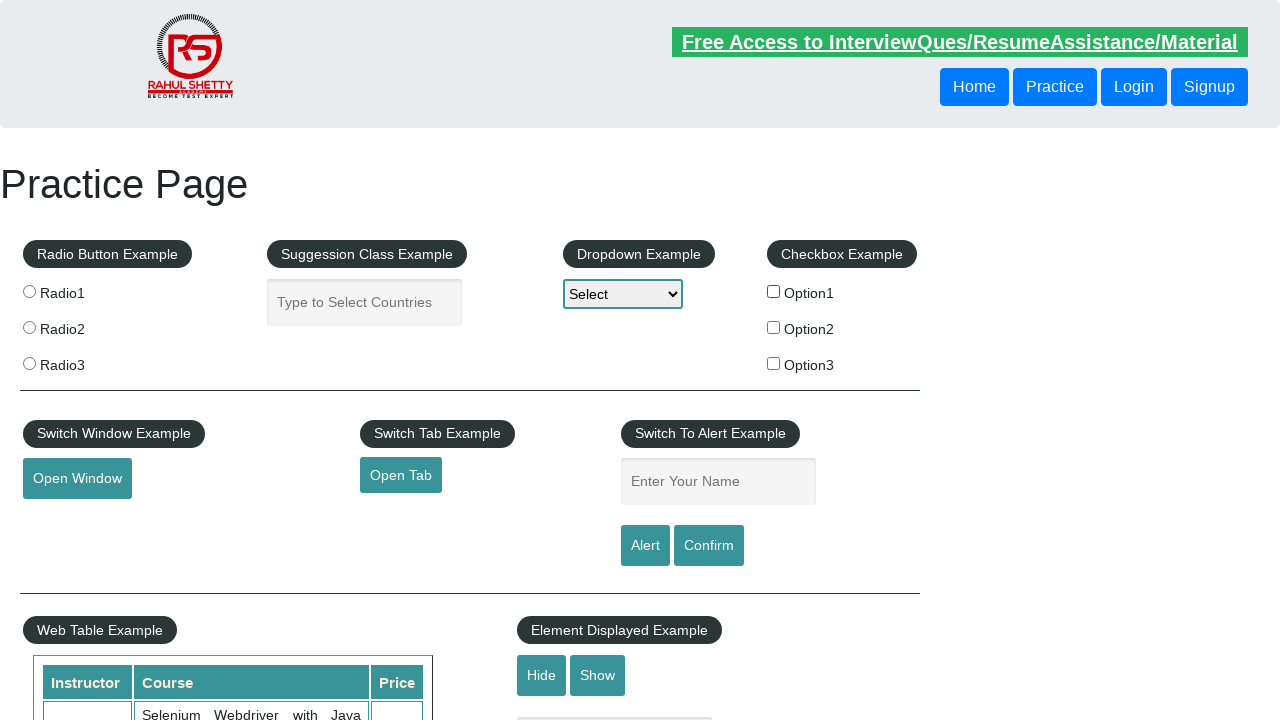

Located all checkboxes on the page
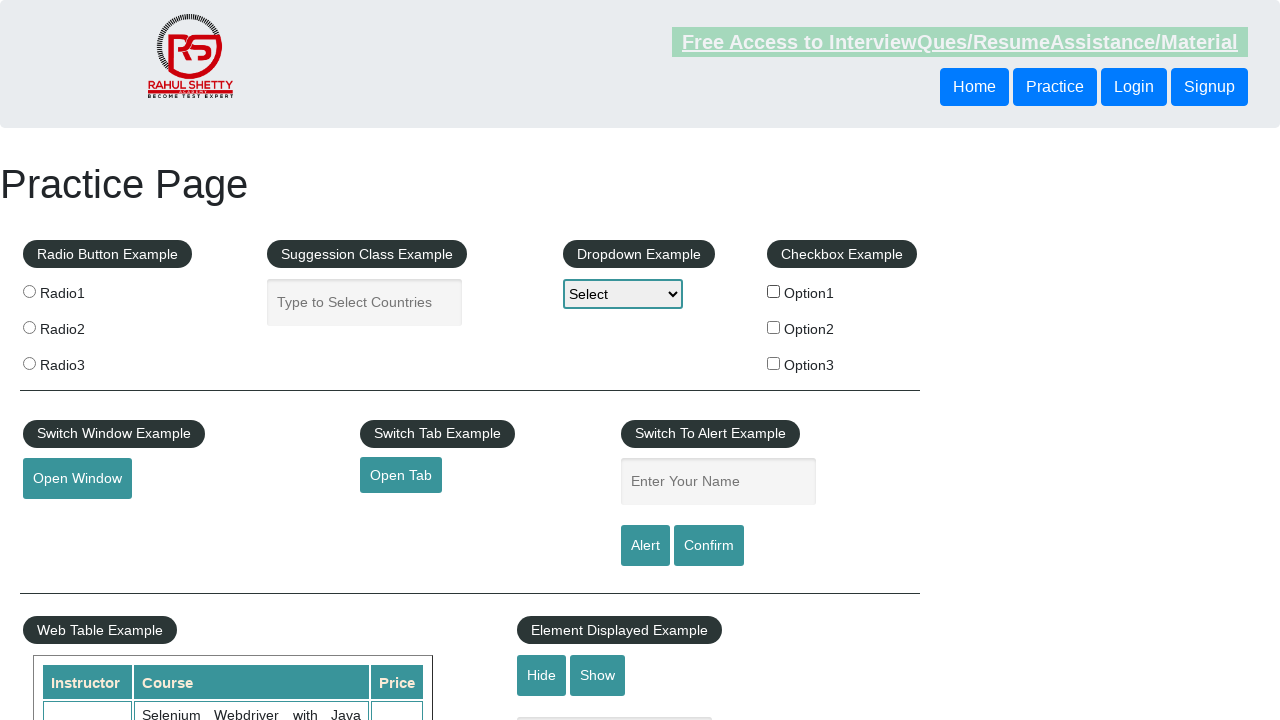

Counted total checkboxes on page: 3
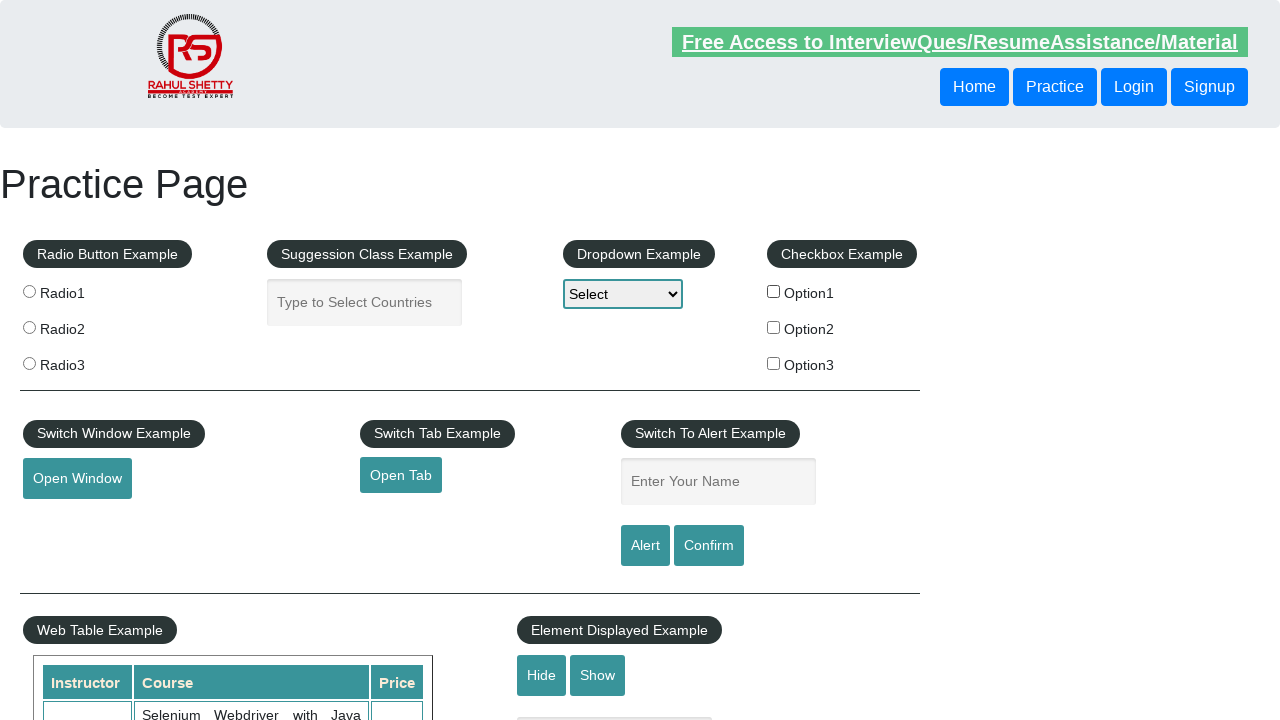

Printed checkbox count to console: 3
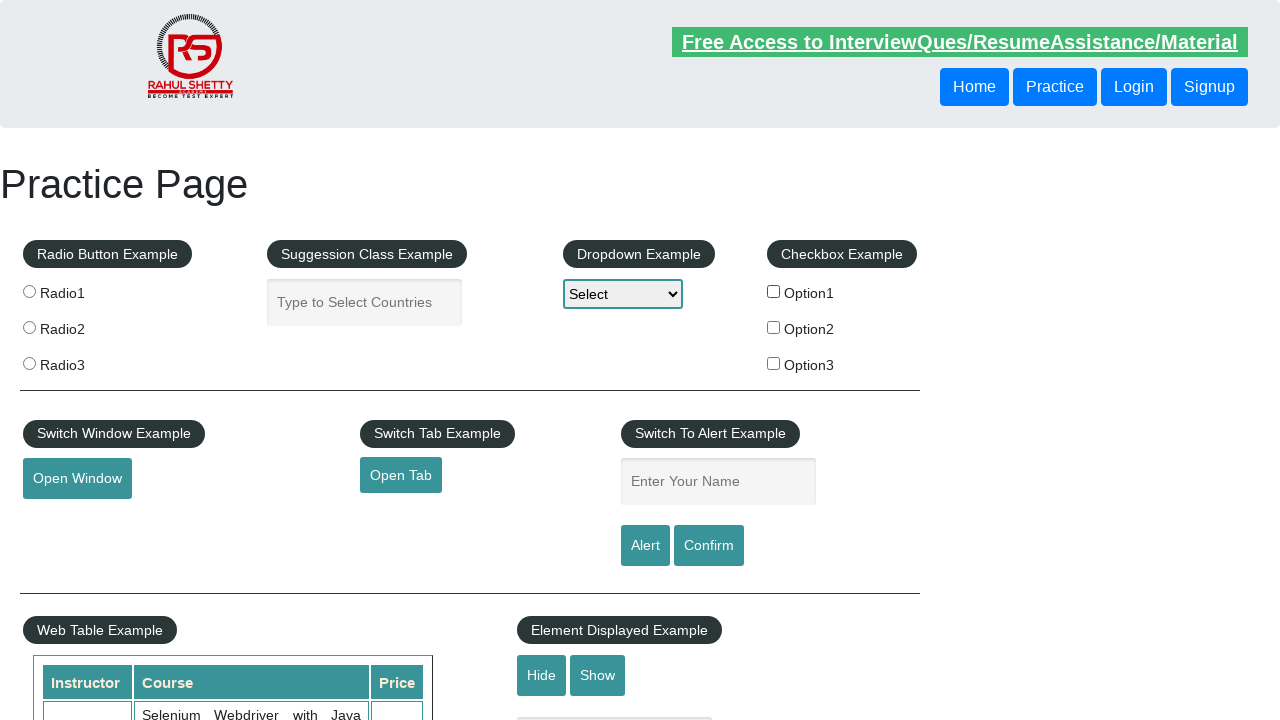

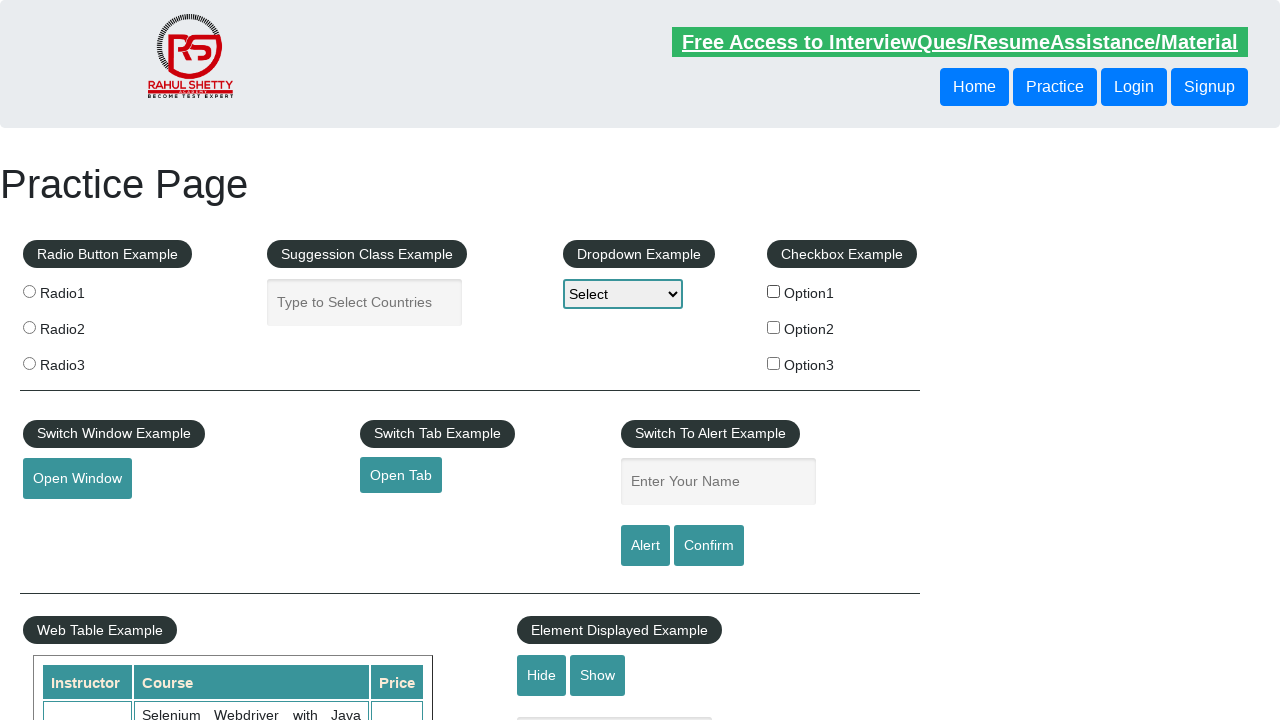